Tests radio button selection functionality by clicking on various radio button options including browser type (Chrome, Firefox), city (Bengaluru), and experience range (1-20 Years)

Starting URL: https://www.leafground.com/radio.xhtml

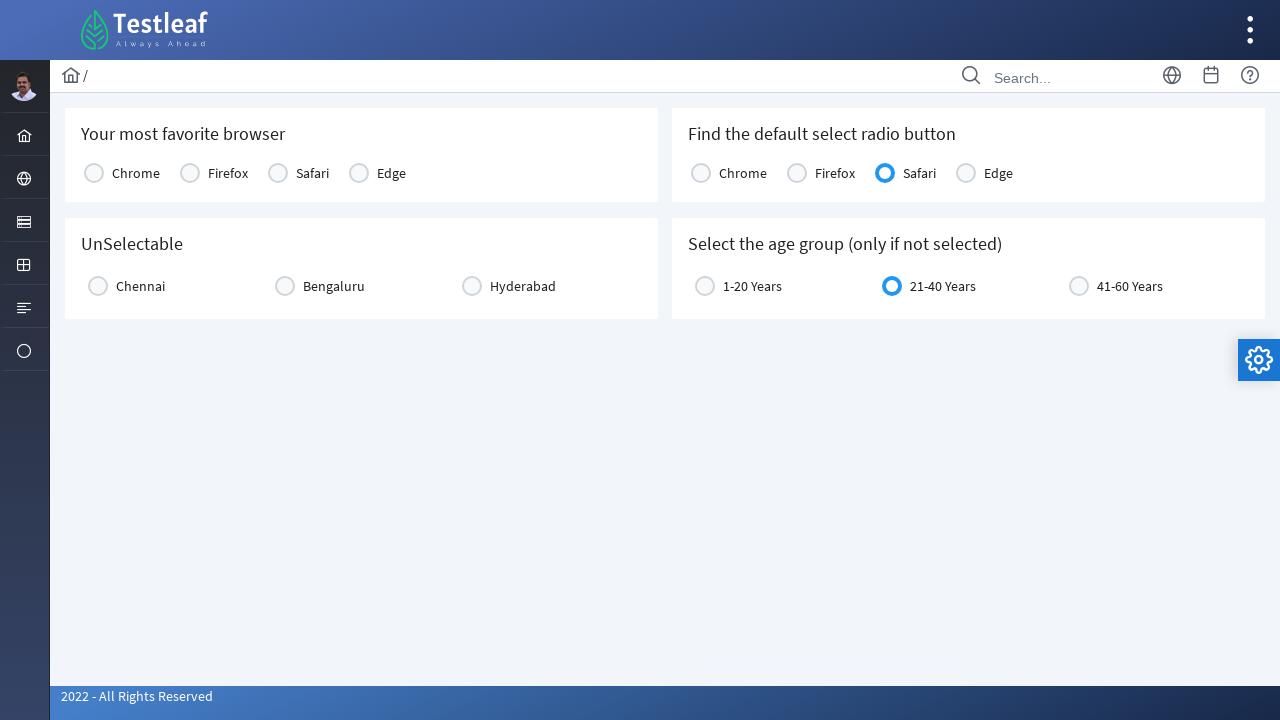

Clicked Chrome radio button for browser type selection at (136, 173) on xpath=(//label[text()='Chrome'])[1]
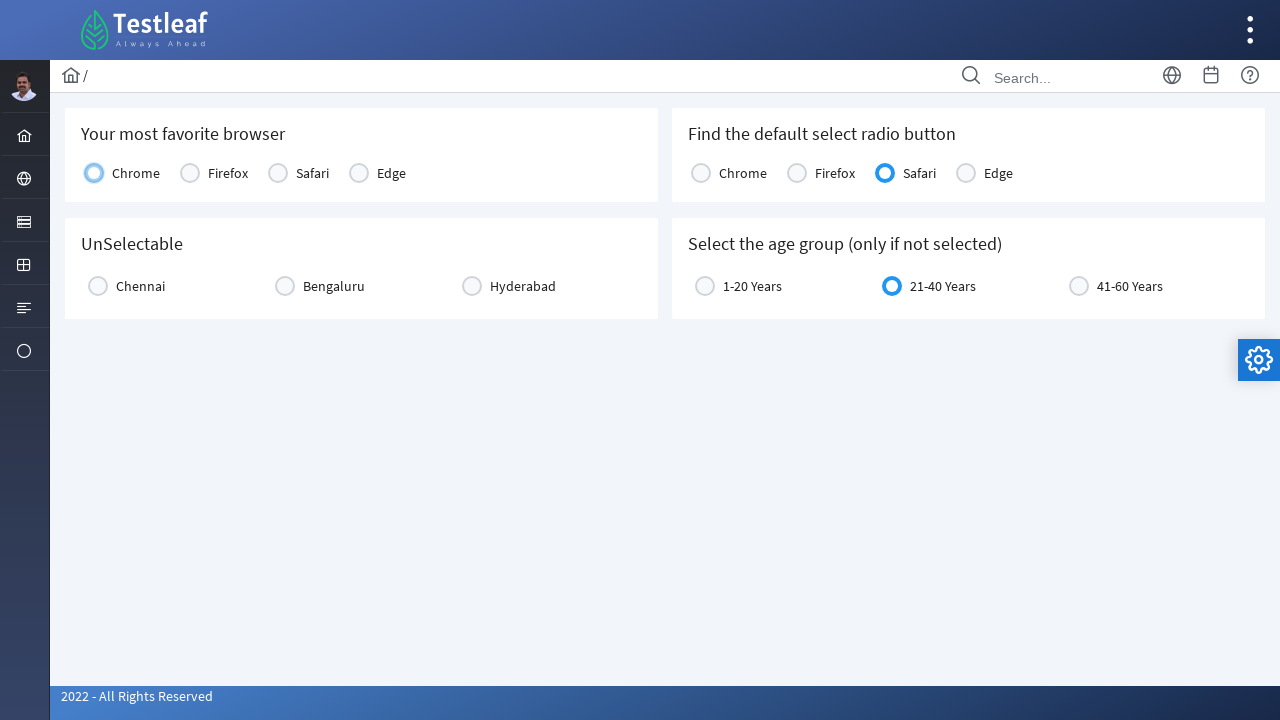

Clicked Bengaluru radio button for city selection at (334, 286) on xpath=//label[text()='Bengaluru']
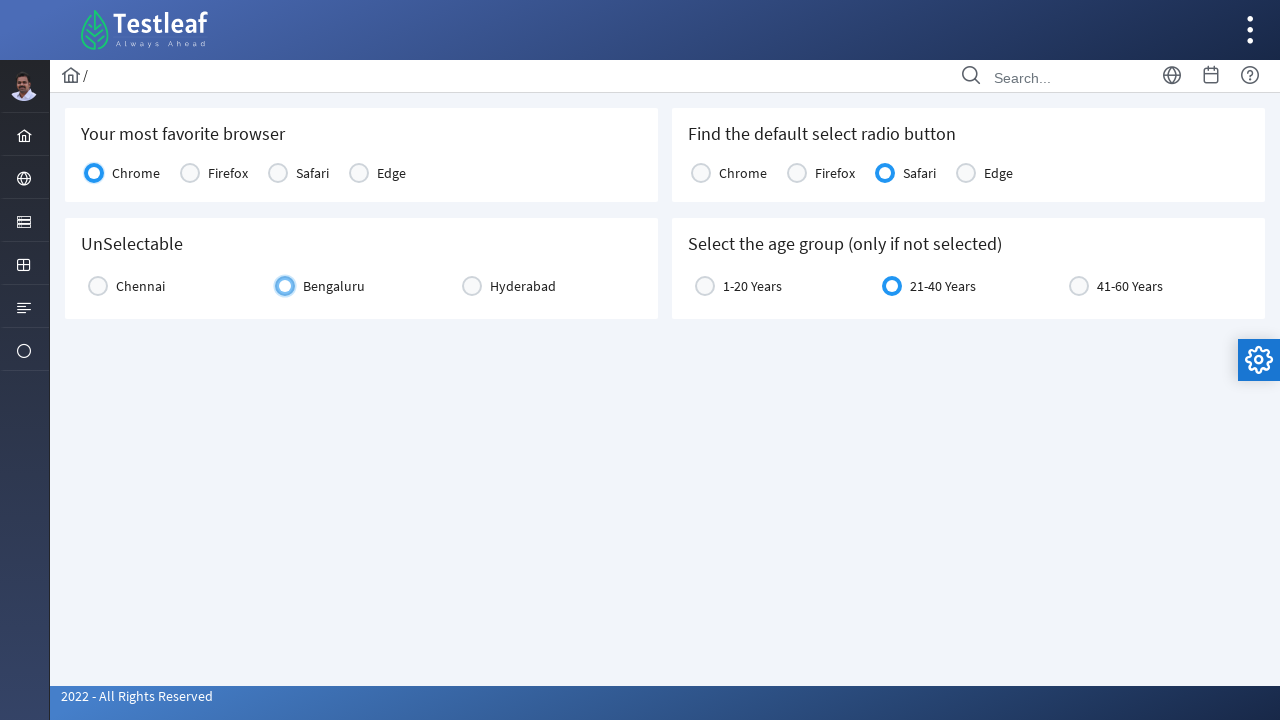

Clicked Firefox radio button for browser type selection at (835, 173) on xpath=(//label[text()='Firefox'])[2]
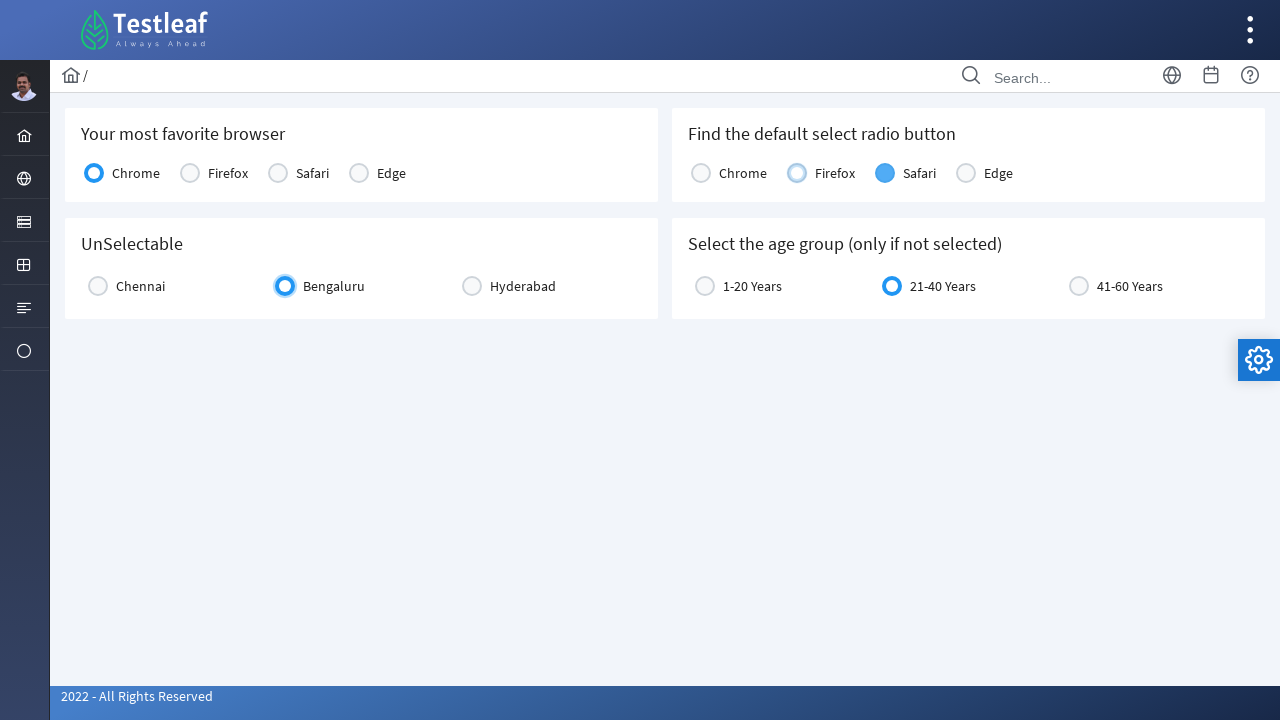

Clicked 1-20 Years radio button for experience range selection at (752, 286) on xpath=//label[text()='1-20 Years']
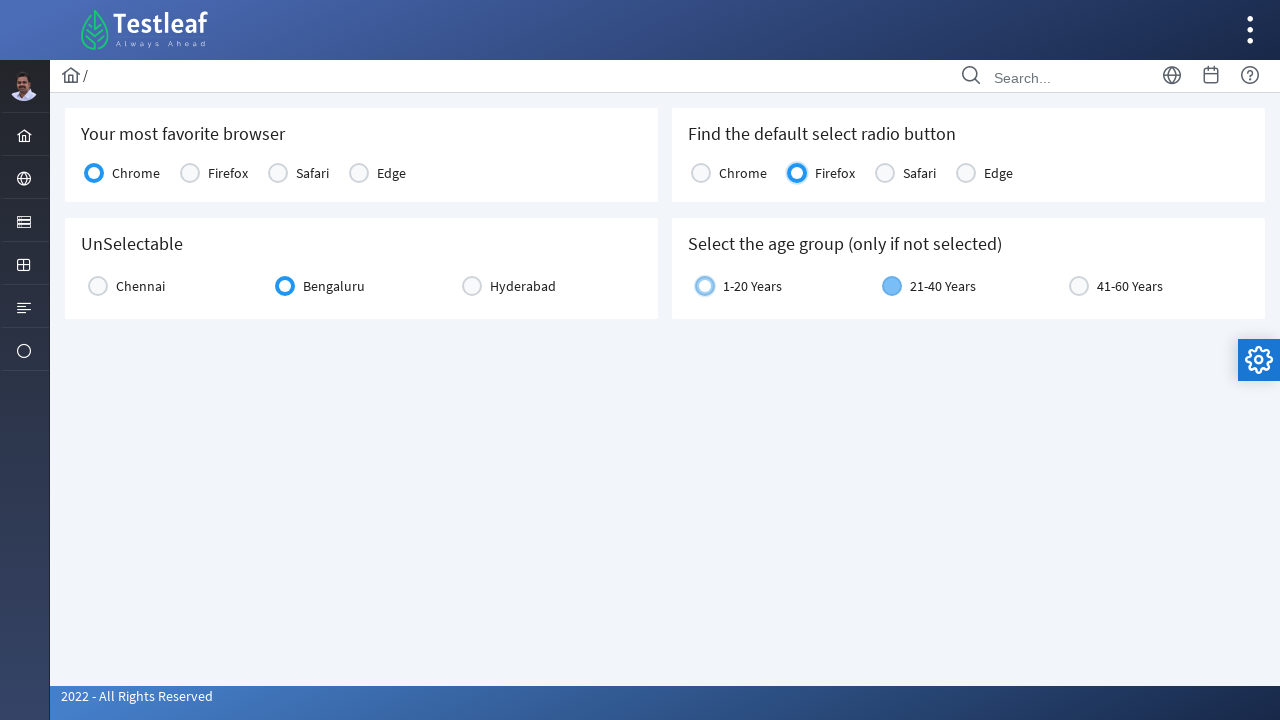

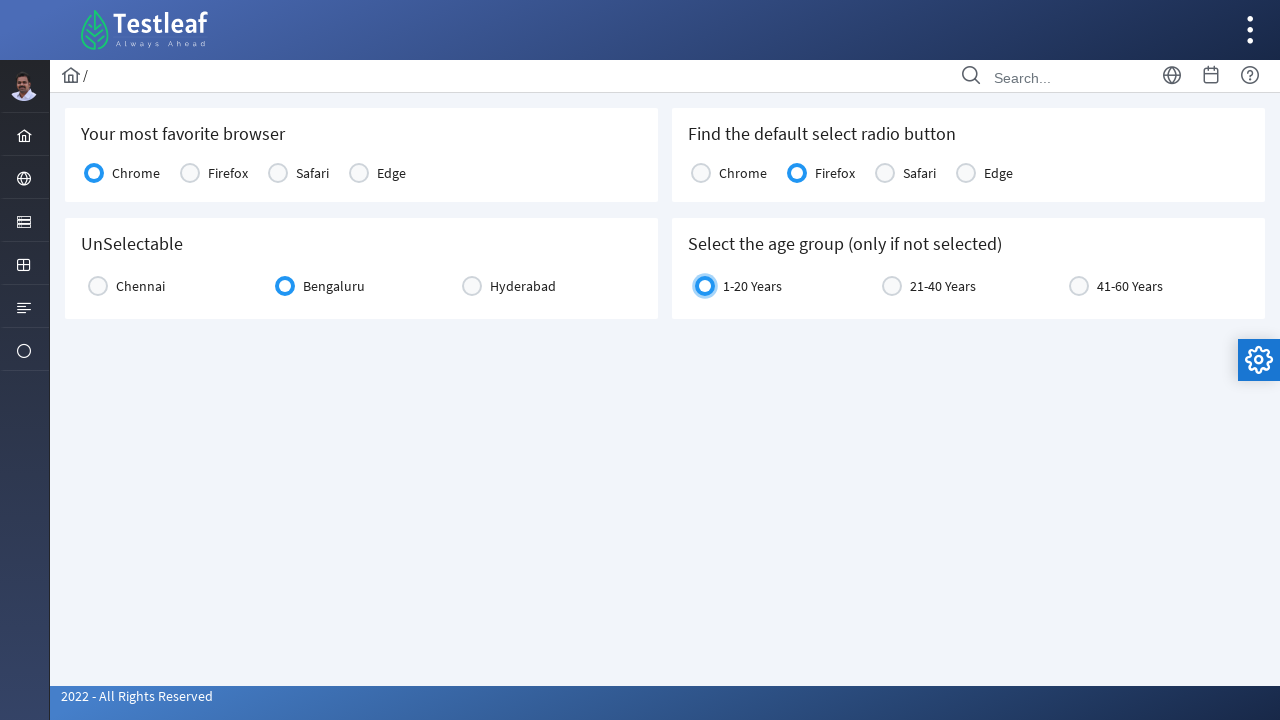